Tests Vue.js dropdown selection by selecting "Second Option" from a dropdown menu

Starting URL: https://mikerodham.github.io/vue-dropdowns/

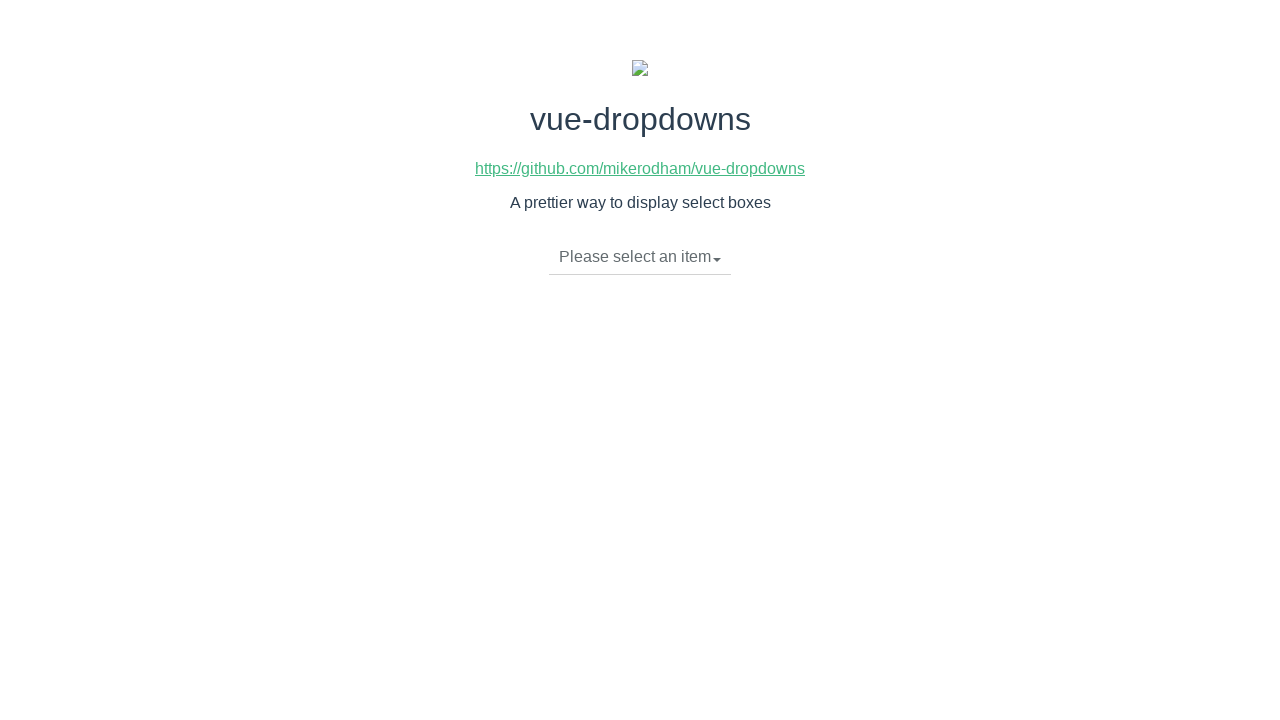

Clicked dropdown toggle to open dropdown menu at (640, 257) on xpath=//li[@class='dropdown-toggle']
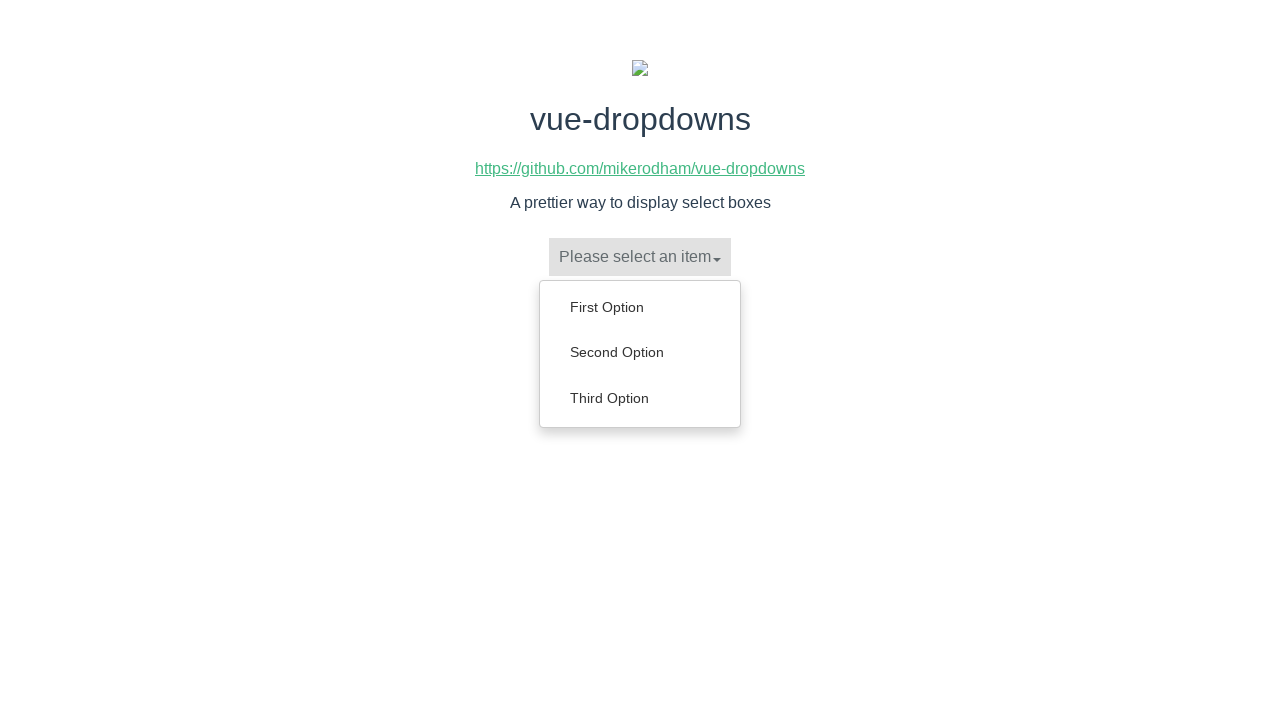

Dropdown menu items loaded
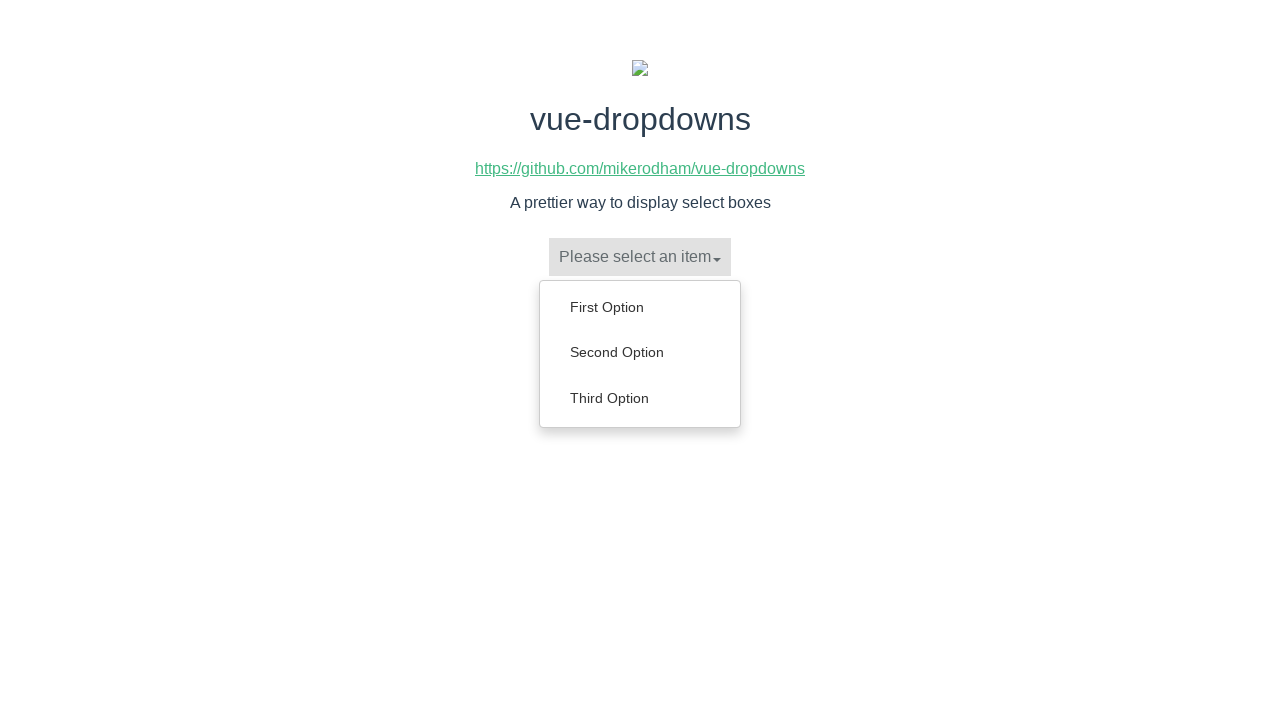

Retrieved all dropdown menu items
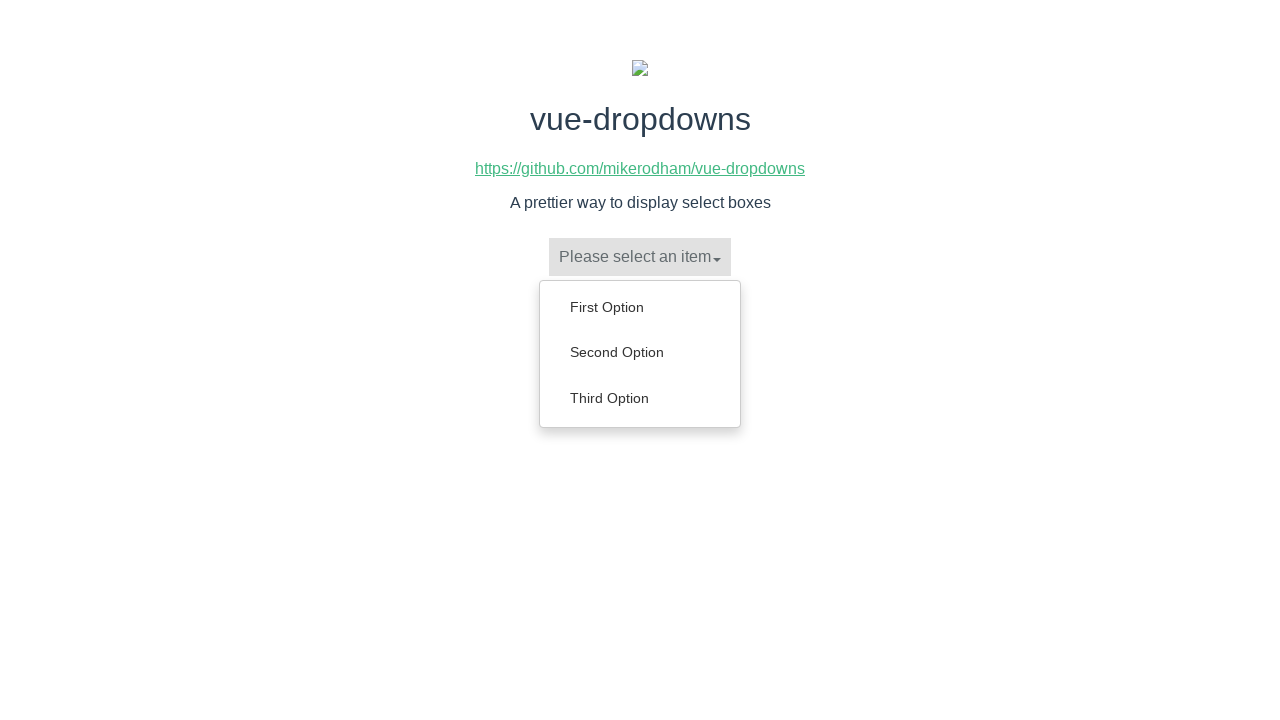

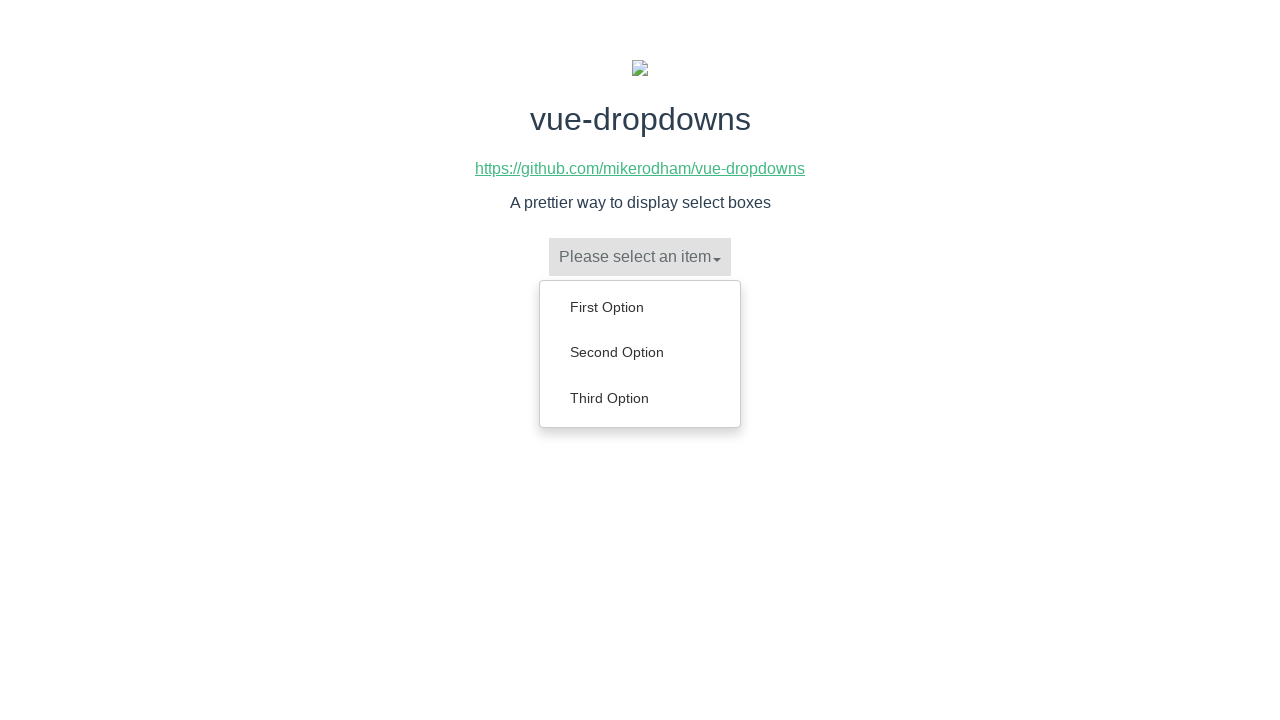